Simple test that navigates to rameshsoft.com website and maximizes the browser window to verify the page loads correctly.

Starting URL: https://www.rameshsoft.com

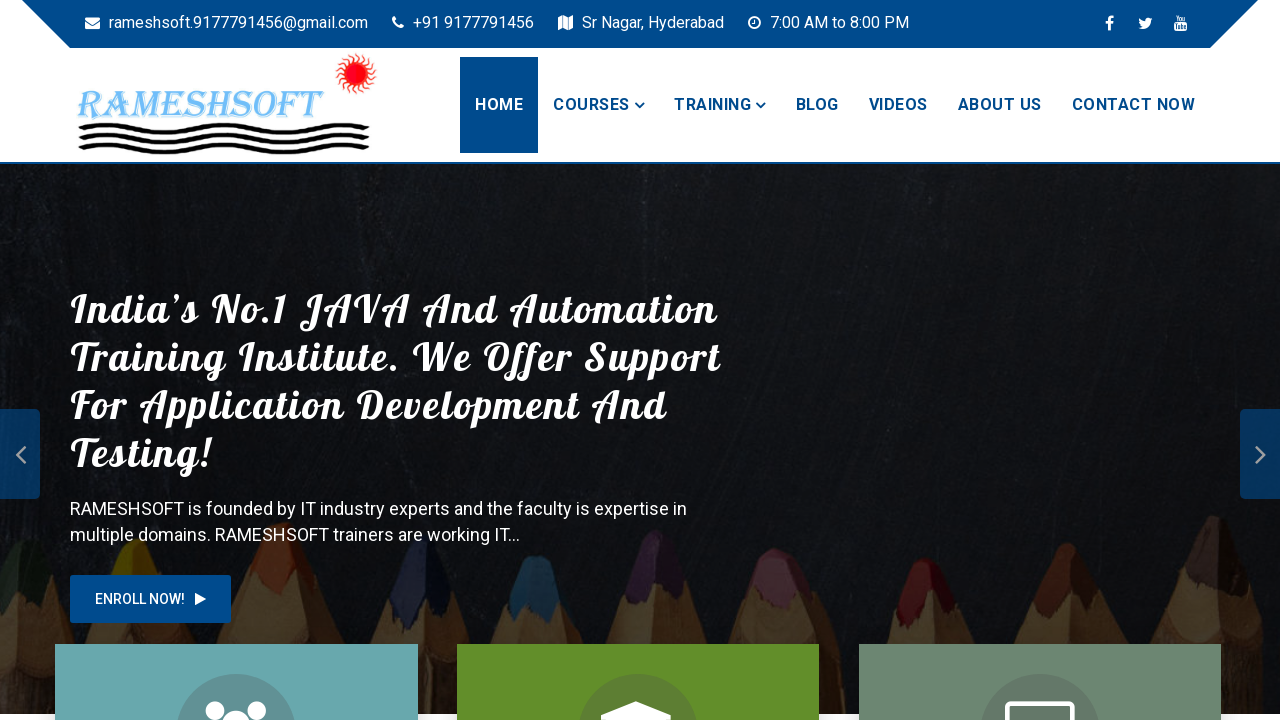

Set browser viewport to 1920x1080 to maximize window
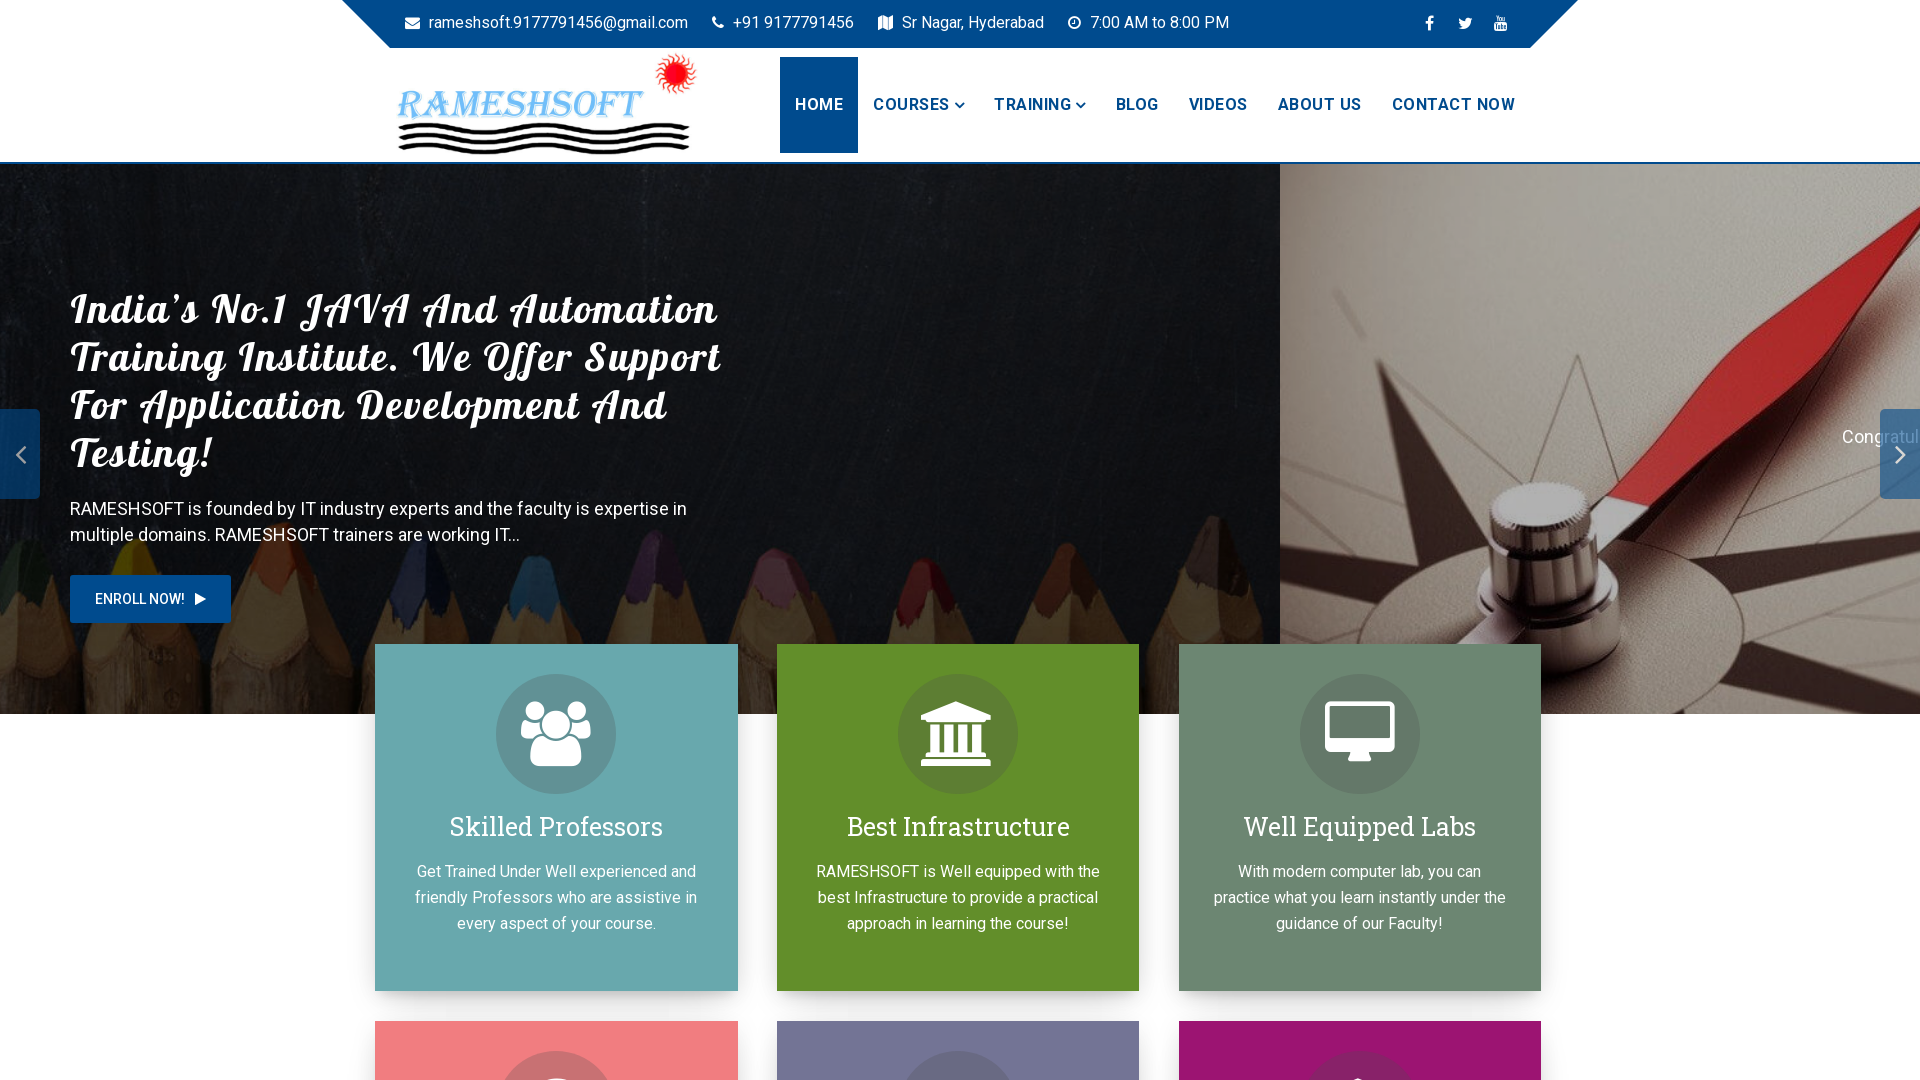

Page fully loaded at https://www.rameshsoft.com
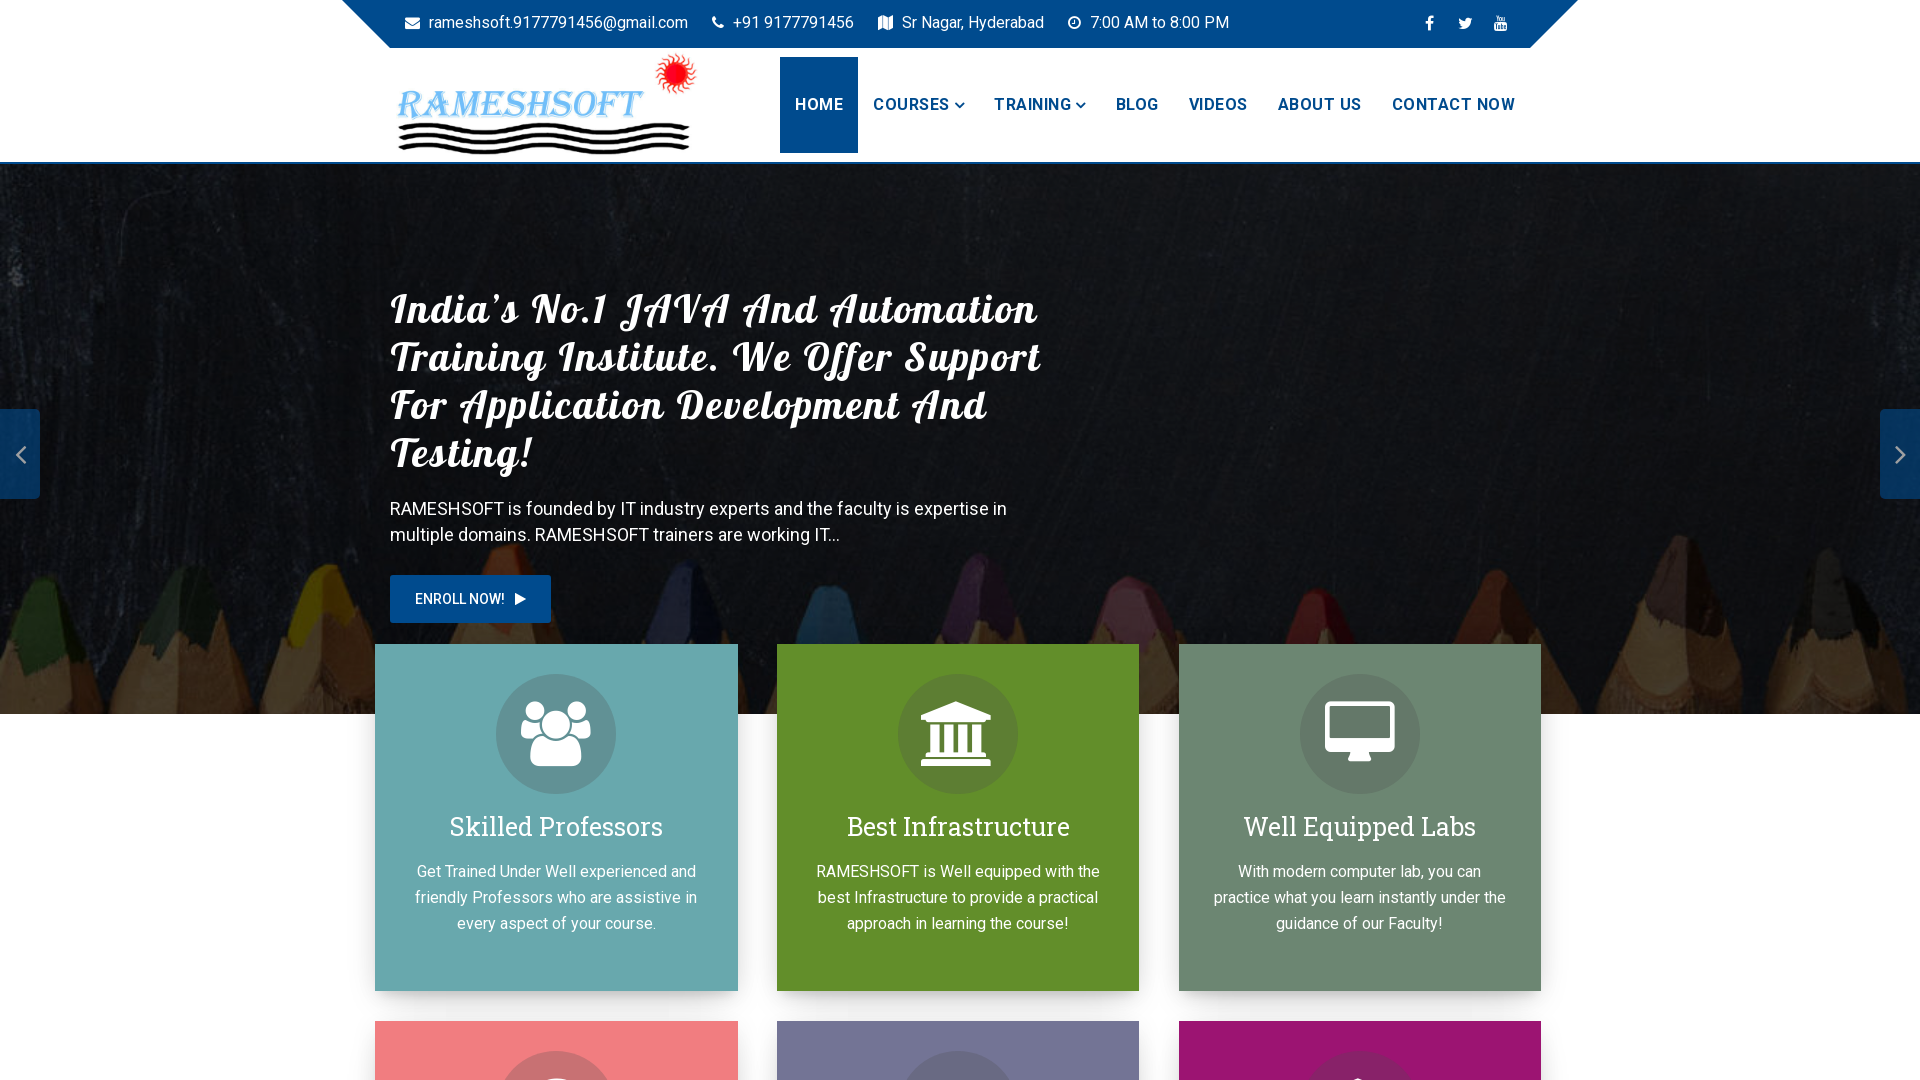

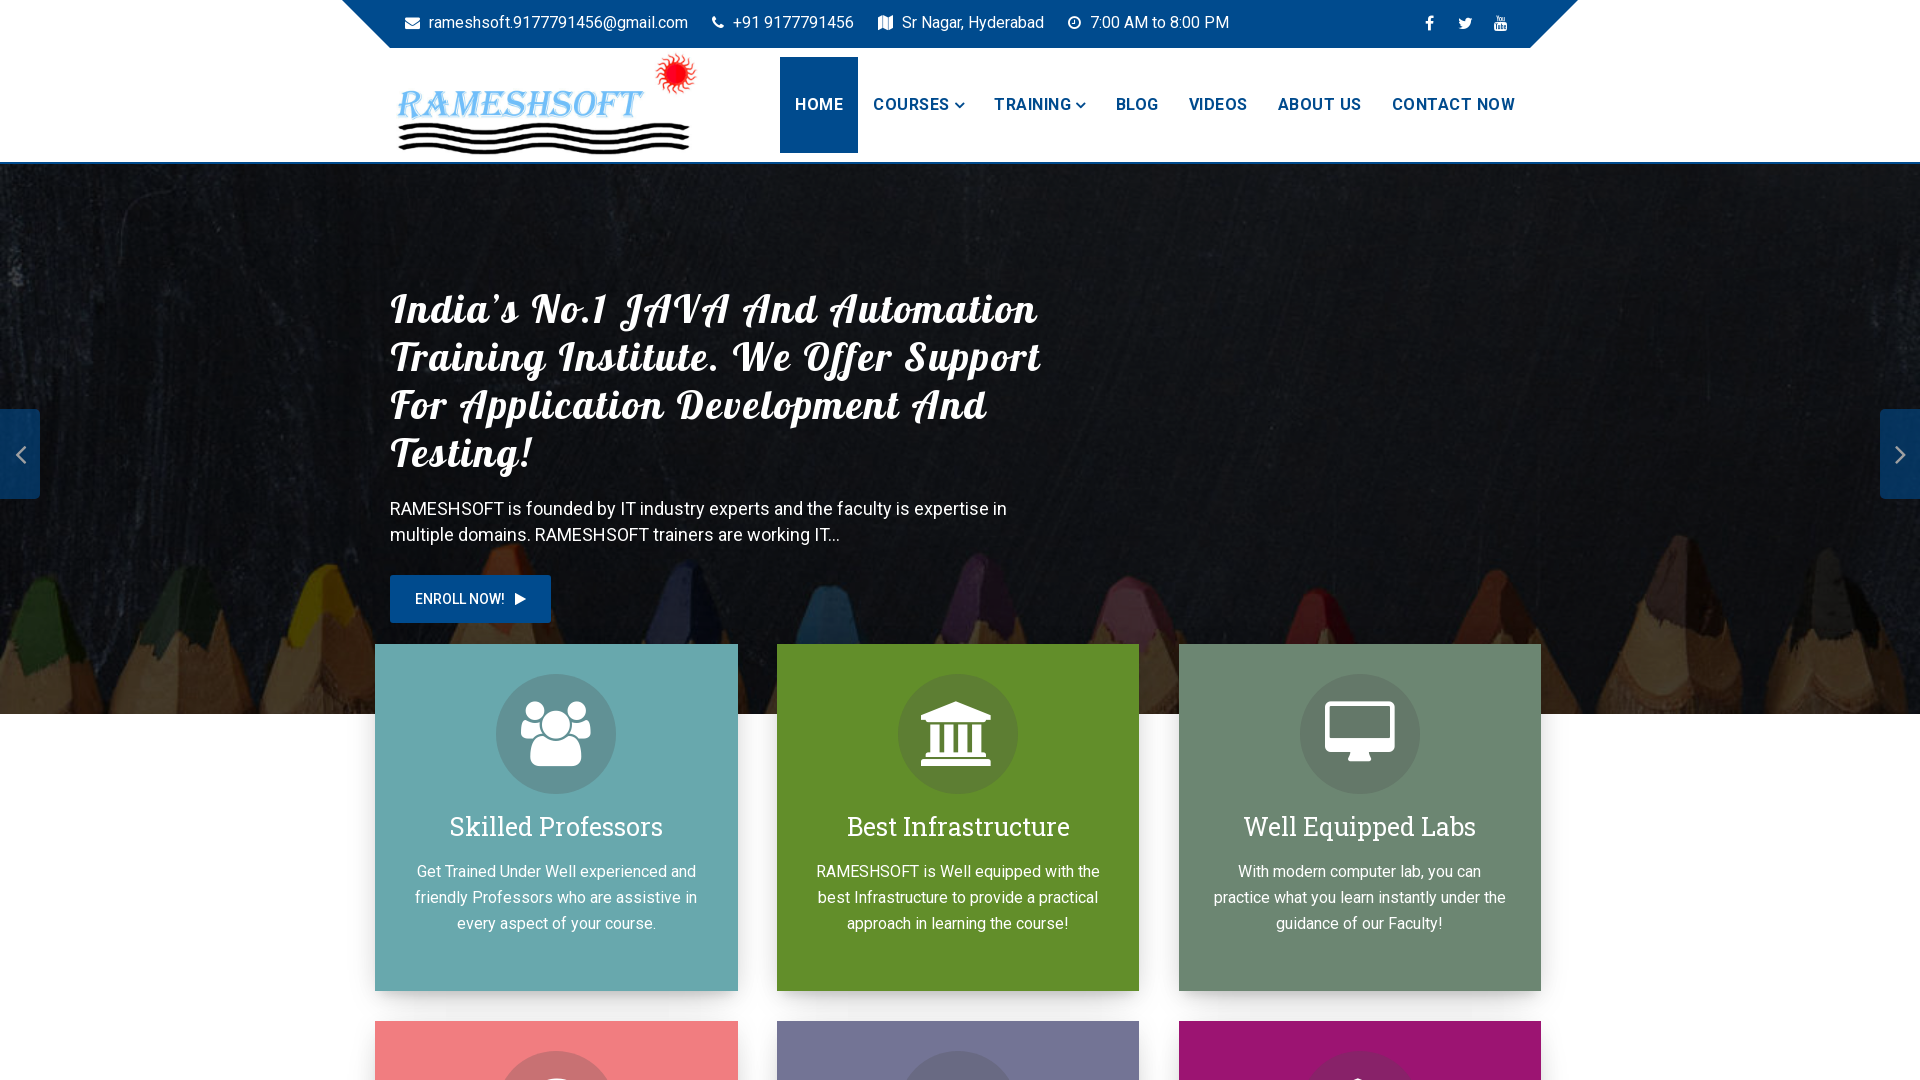